Navigates to the SpiceJet website and verifies the page loads by waiting for the page title

Starting URL: https://www.spicejet.com/

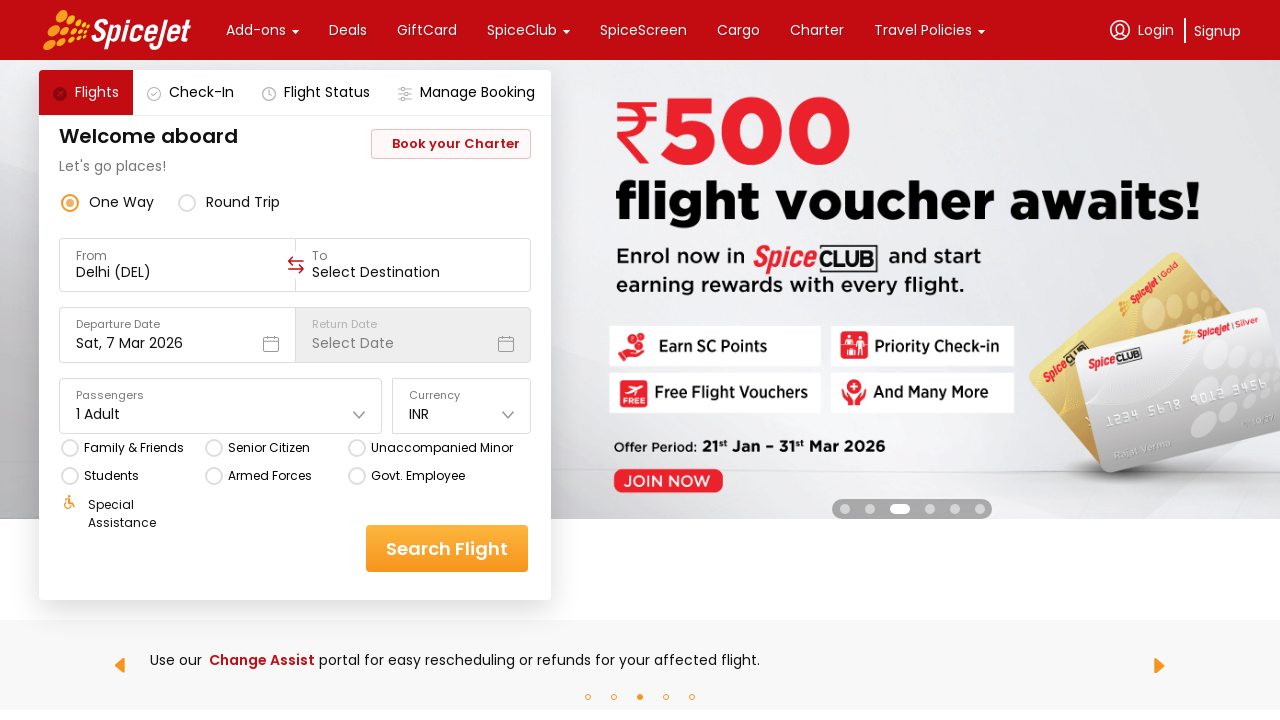

Waited for page to reach domcontentloaded state
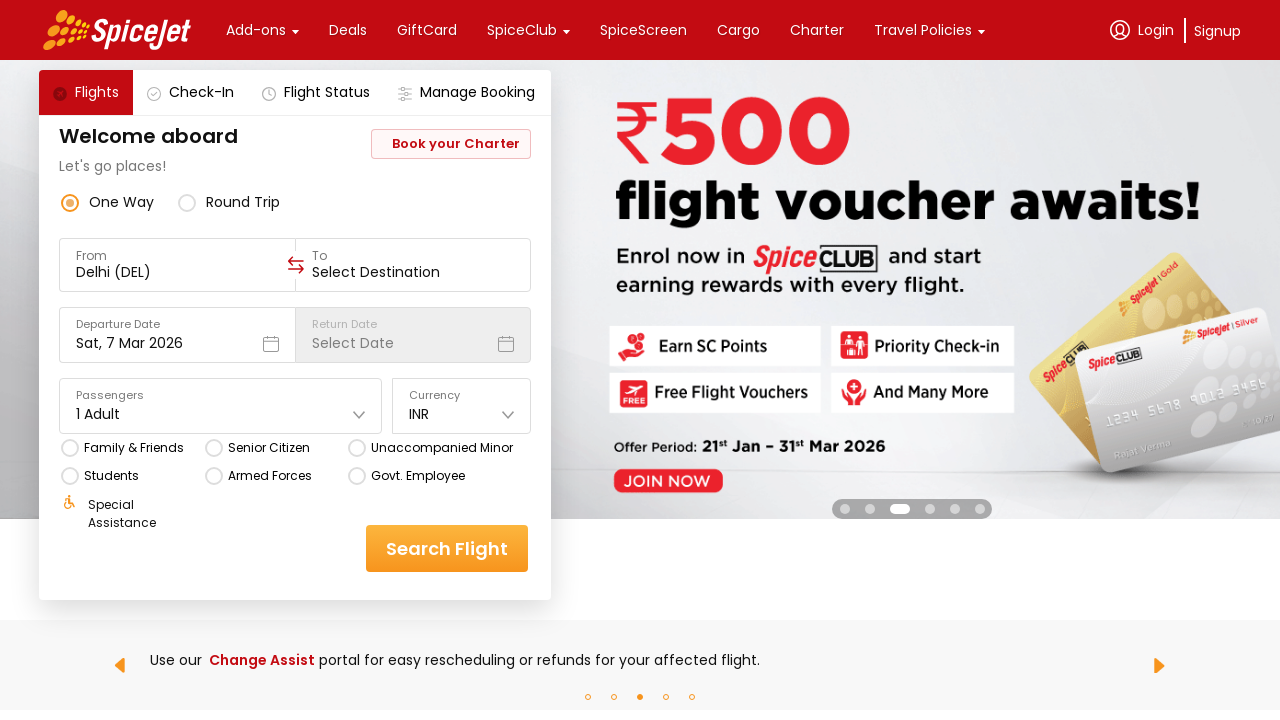

Retrieved page title: 'SpiceJet - Flight Booking for Domestic and International, Cheap Air Tickets'
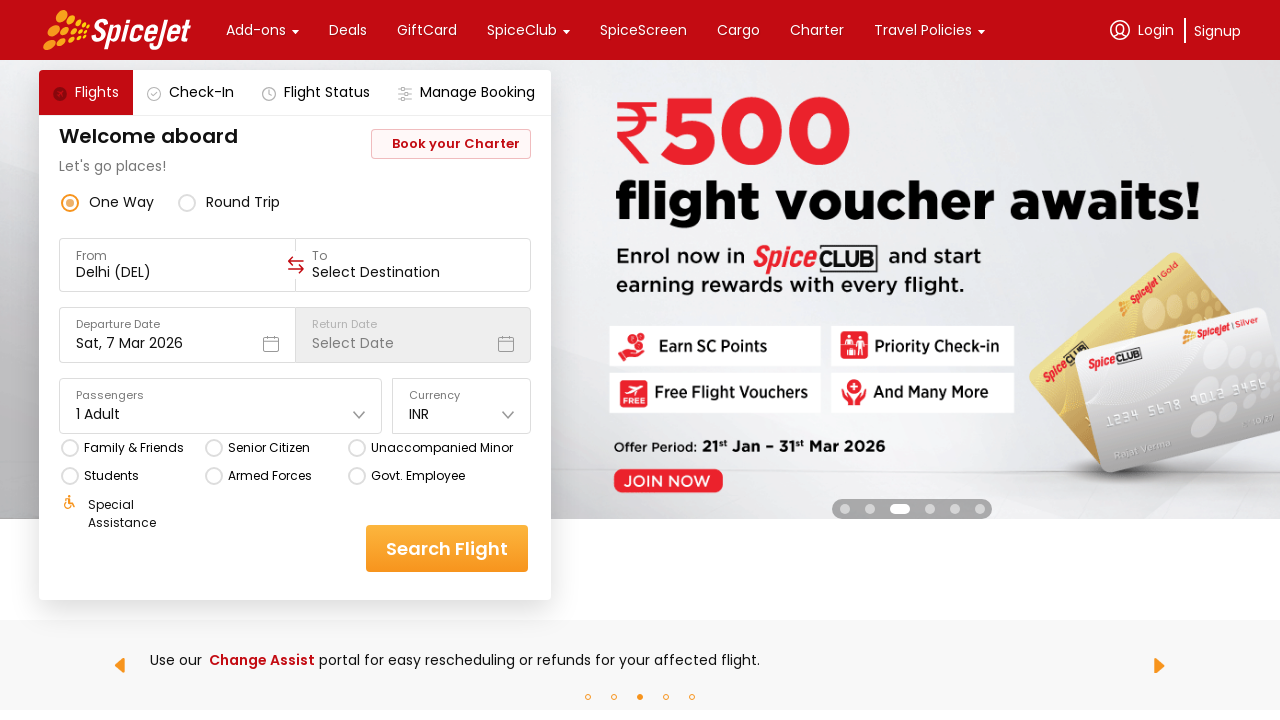

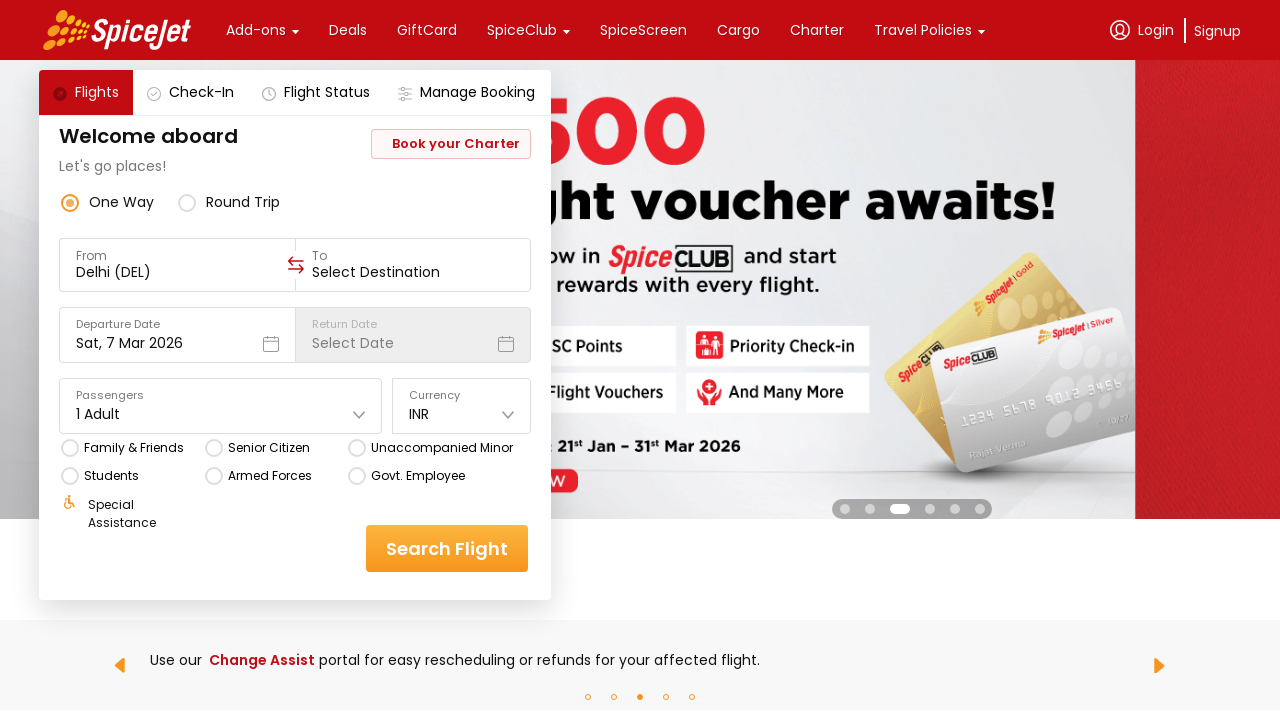